Tests the search functionality on cubari.moe by entering a link into the search input and pressing Enter to navigate

Starting URL: https://cubari.moe/

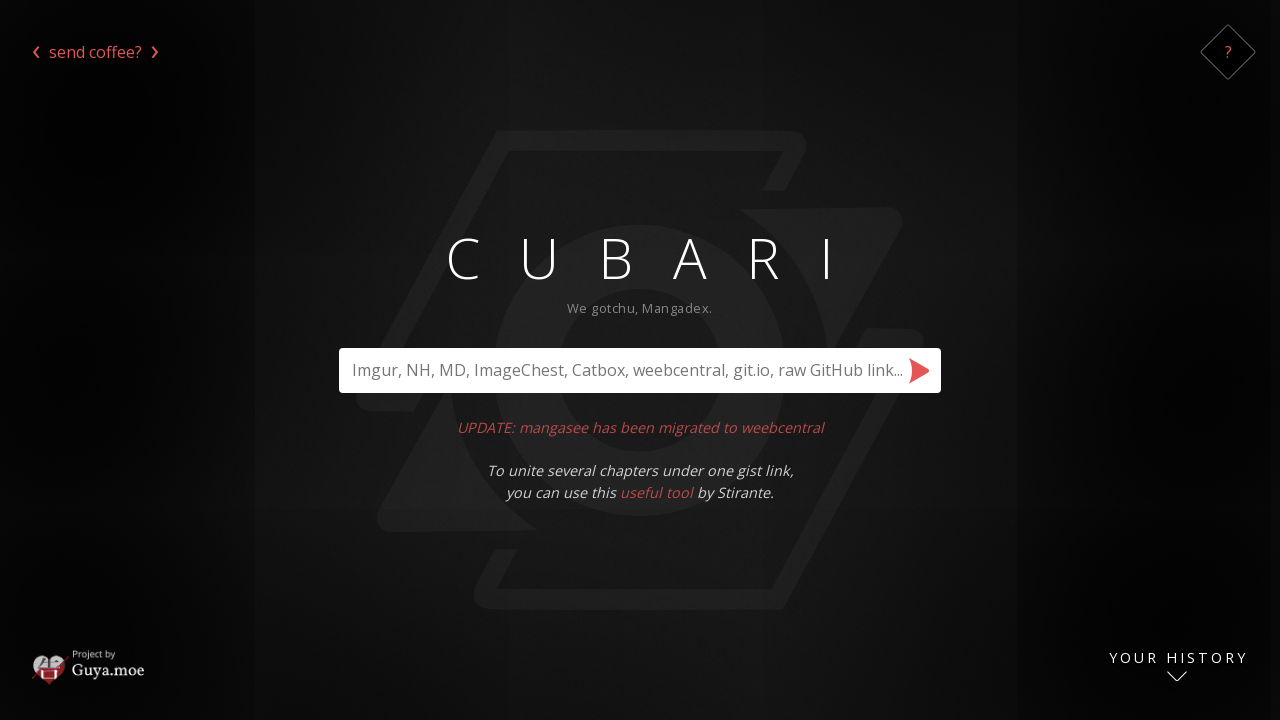

Filled search input with imgur link 'https://imgur.com/a/MBjAocc' on #search
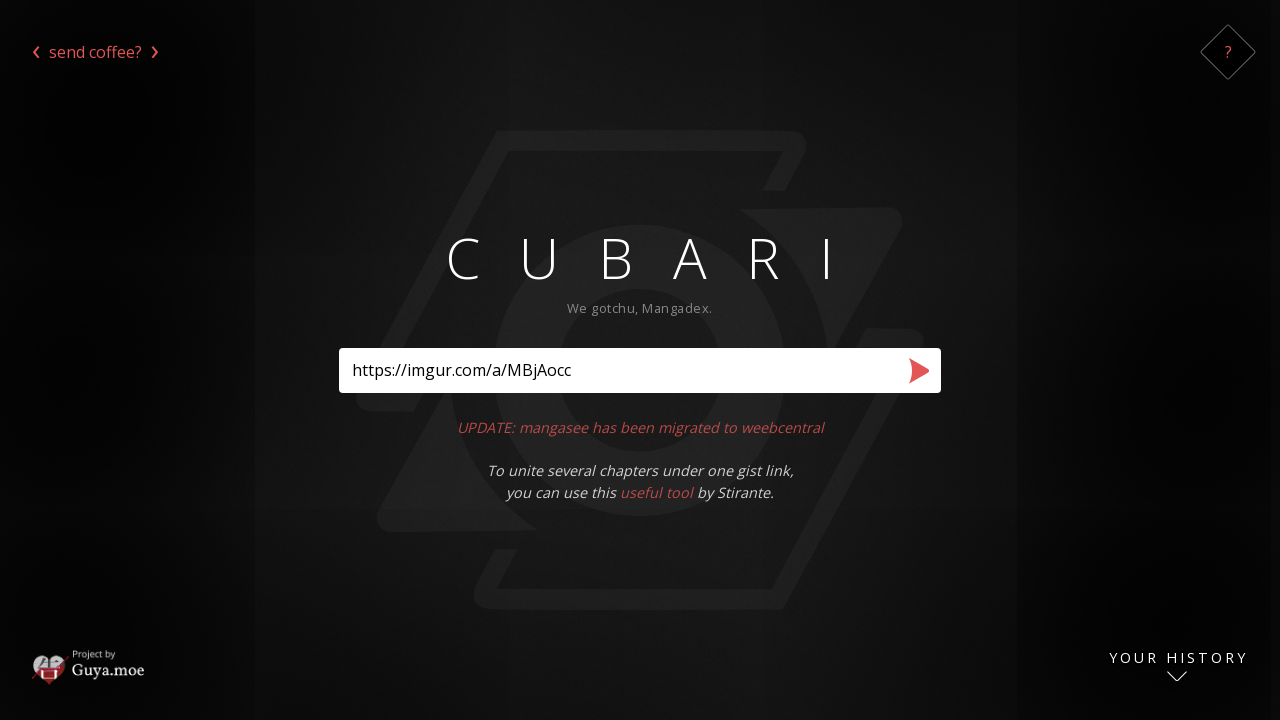

Pressed Enter to submit the search on #search
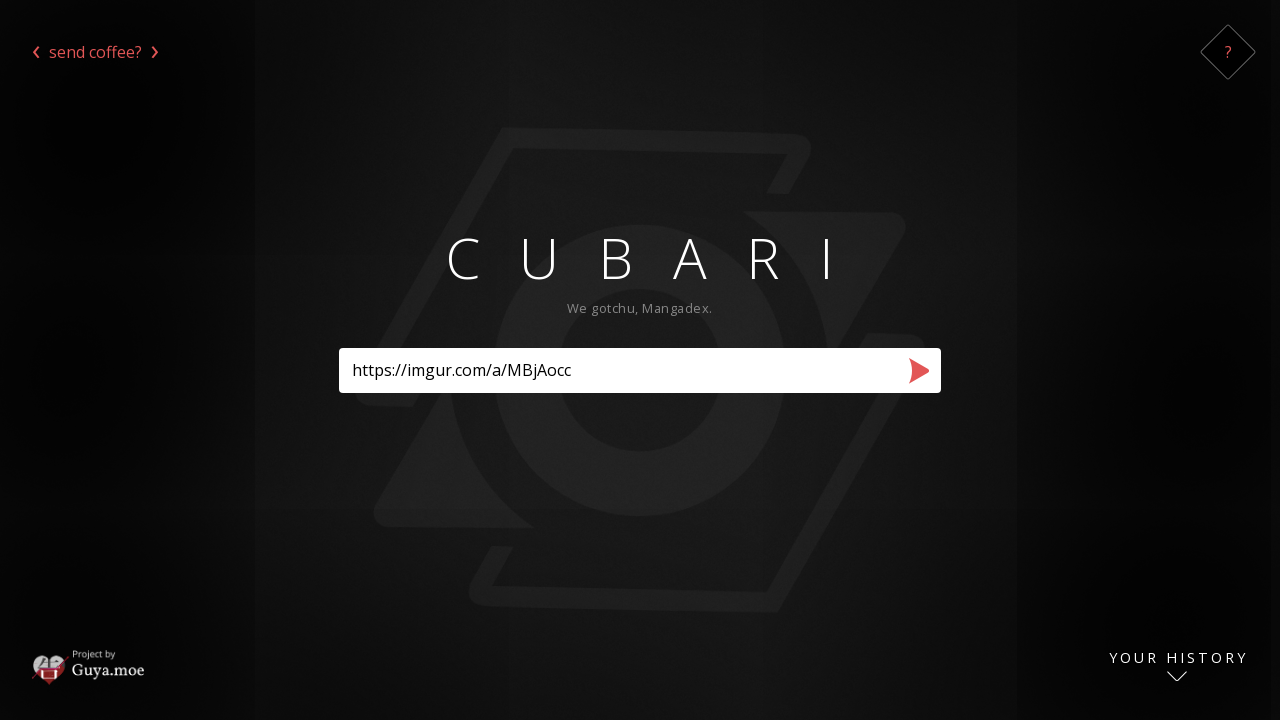

Waited for page to load after search submission
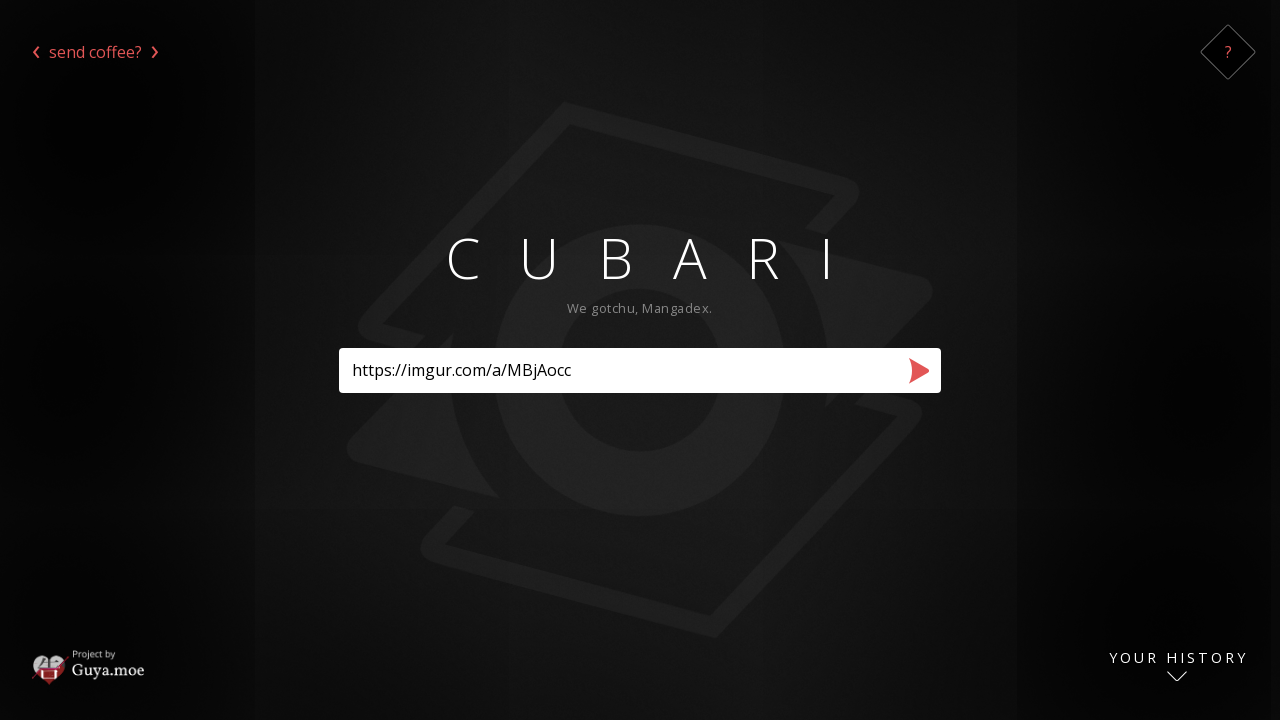

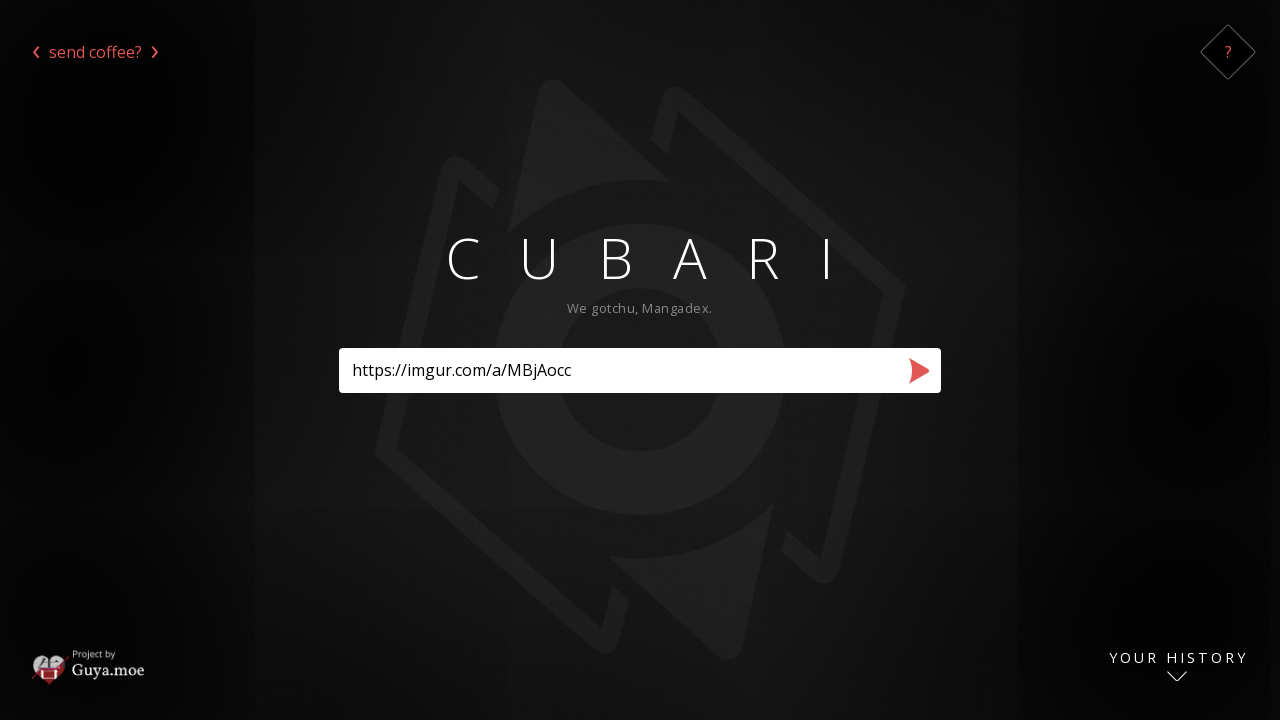